Tests file download functionality by clicking a download link on a page and verifying that the file is downloaded to the expected location.

Starting URL: http://the-internet.herokuapp.com/download

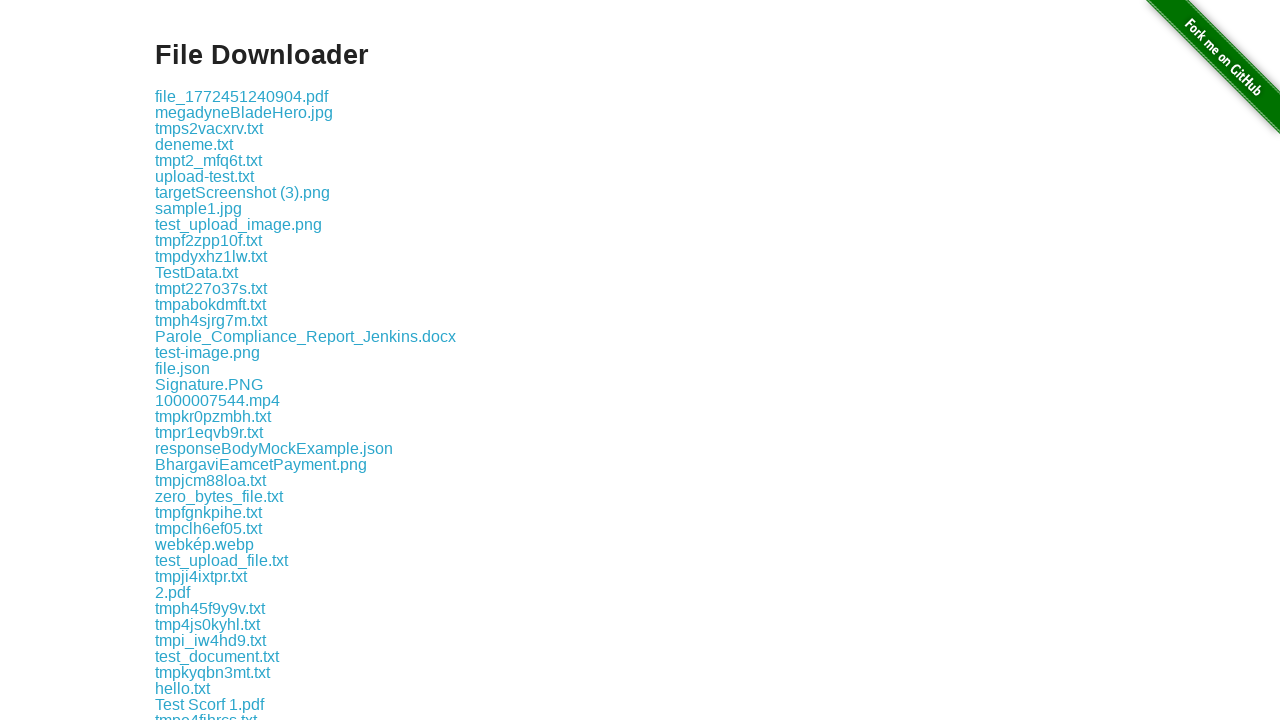

Clicked download link on the page at (242, 96) on .example a
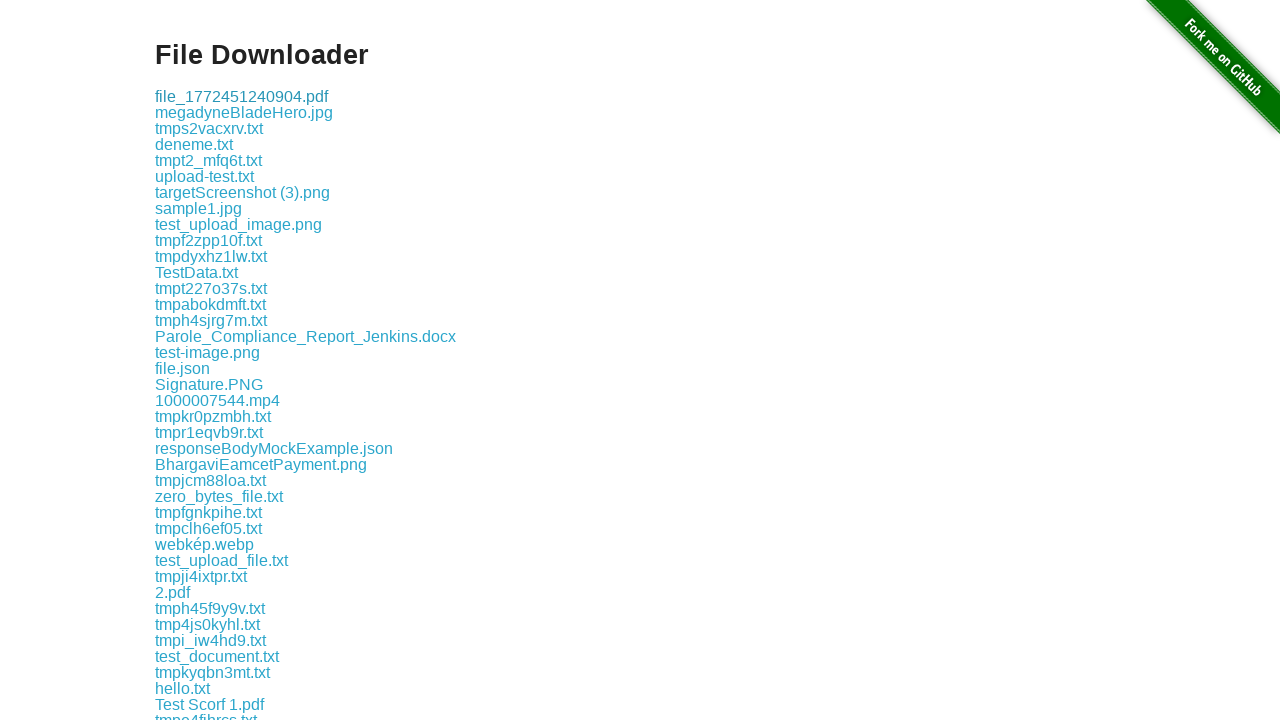

Waited 2 seconds for download to complete
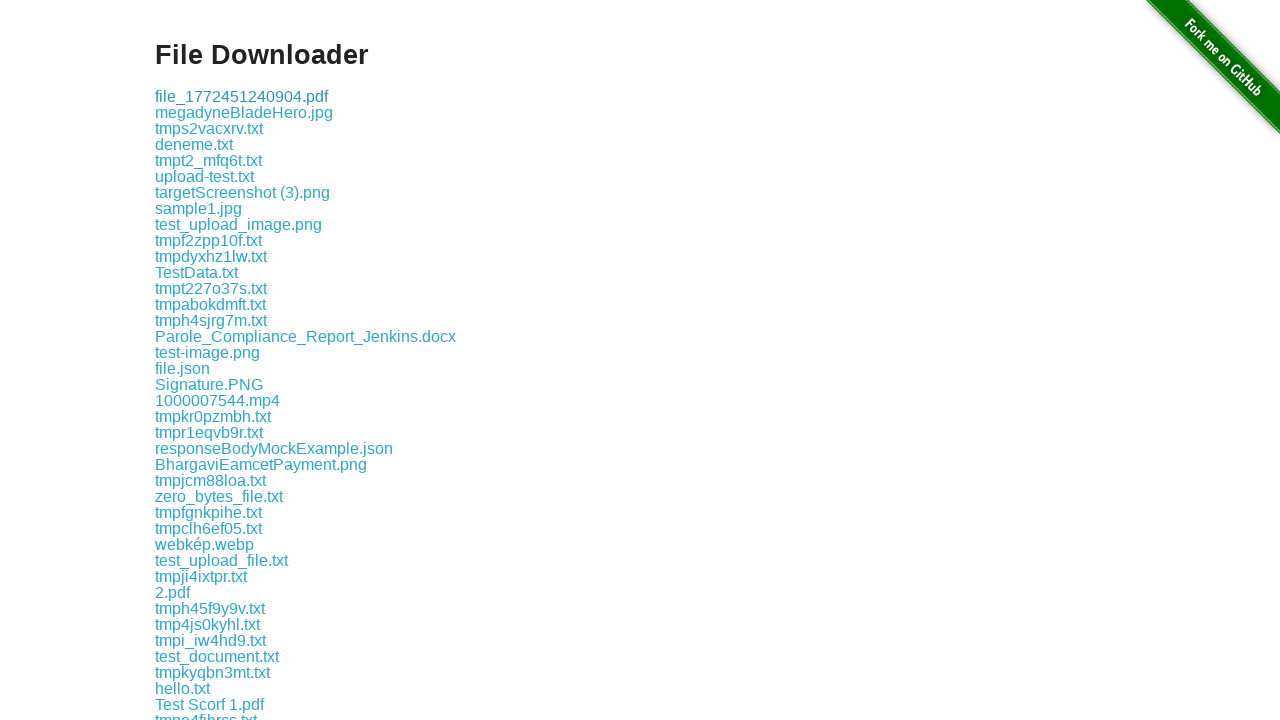

Verified page is still responsive by confirming example section is present
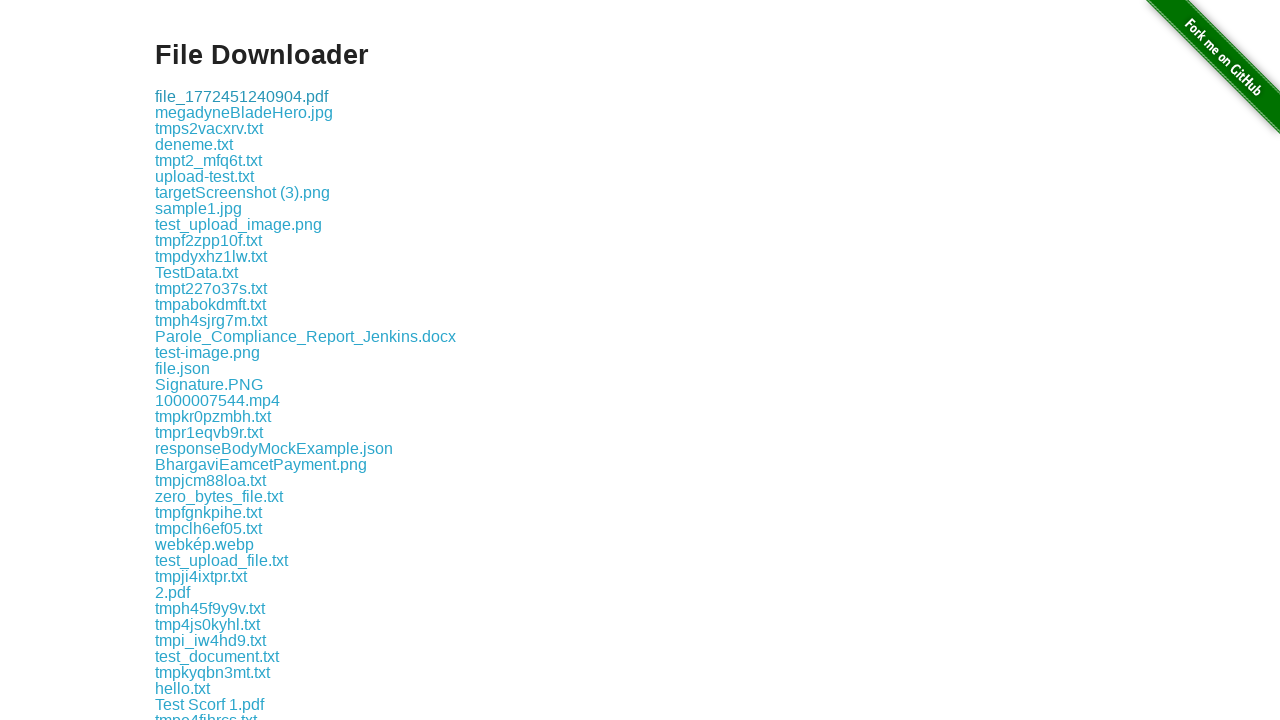

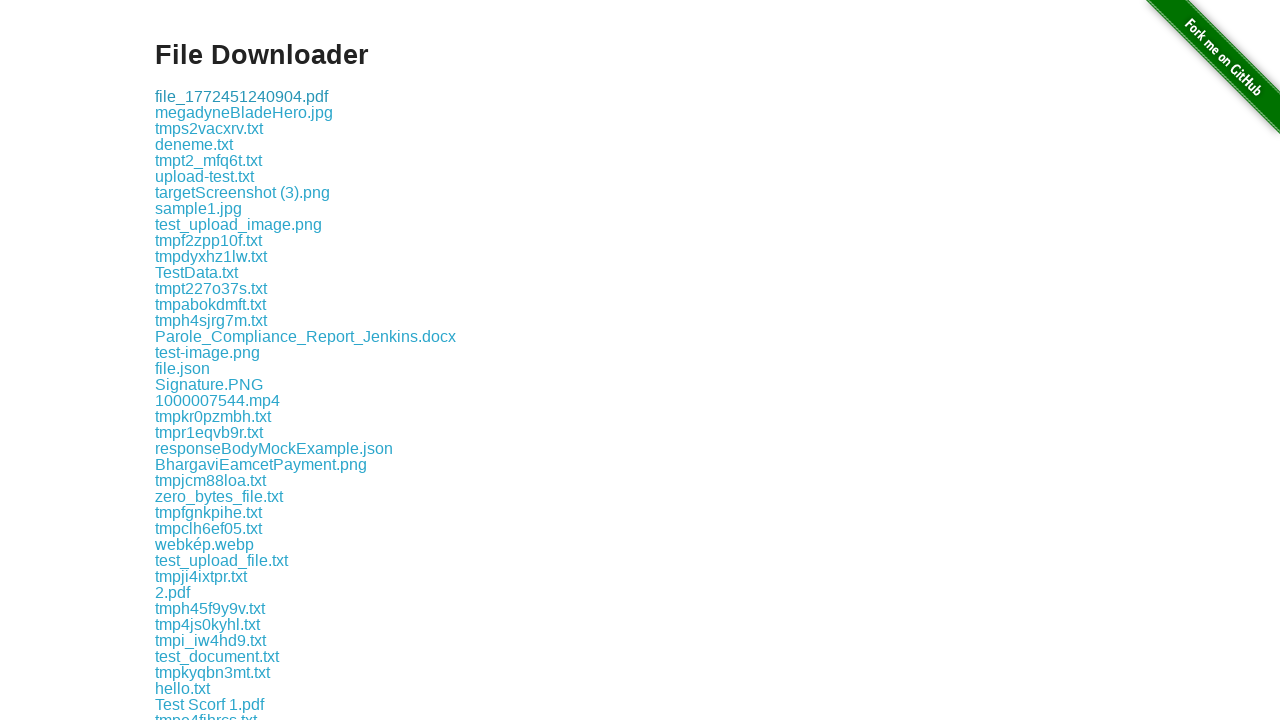